Verifies the copyright text in the footer of the dialog boxes page

Starting URL: https://bonigarcia.dev/selenium-webdriver-java/

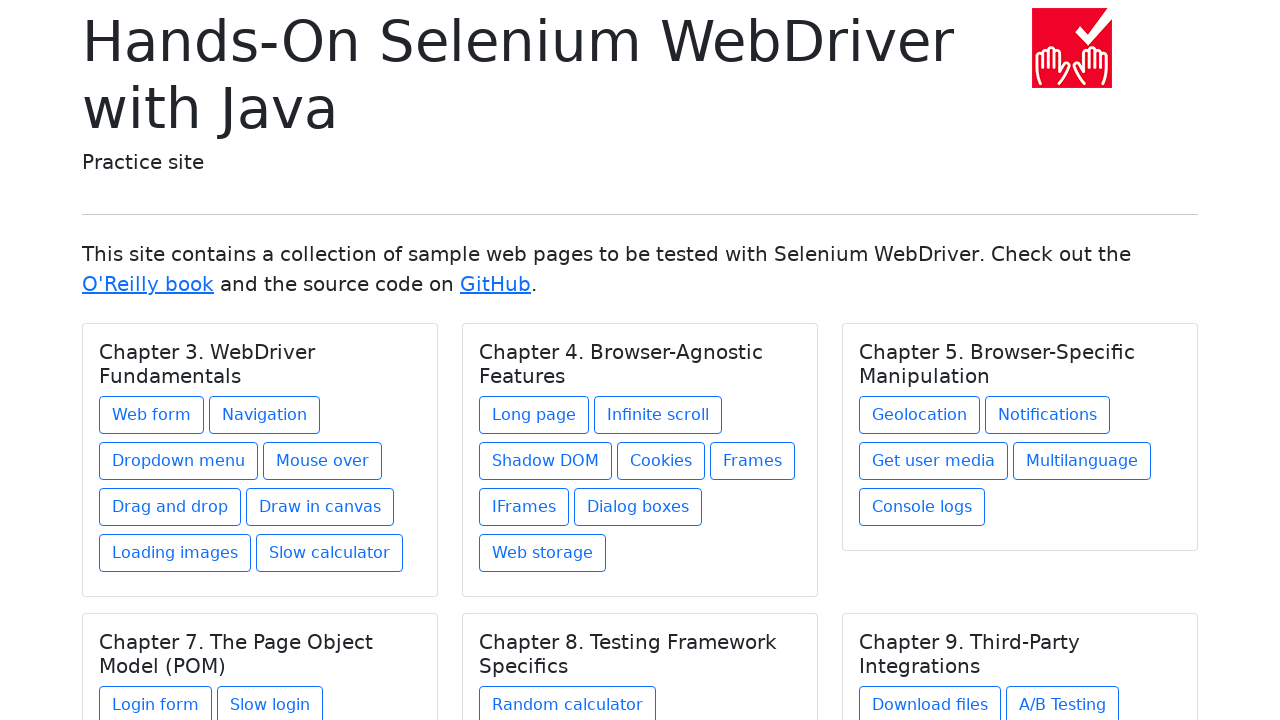

Clicked on 'Dialog boxes' link at (638, 507) on a:has-text('Dialog boxes')
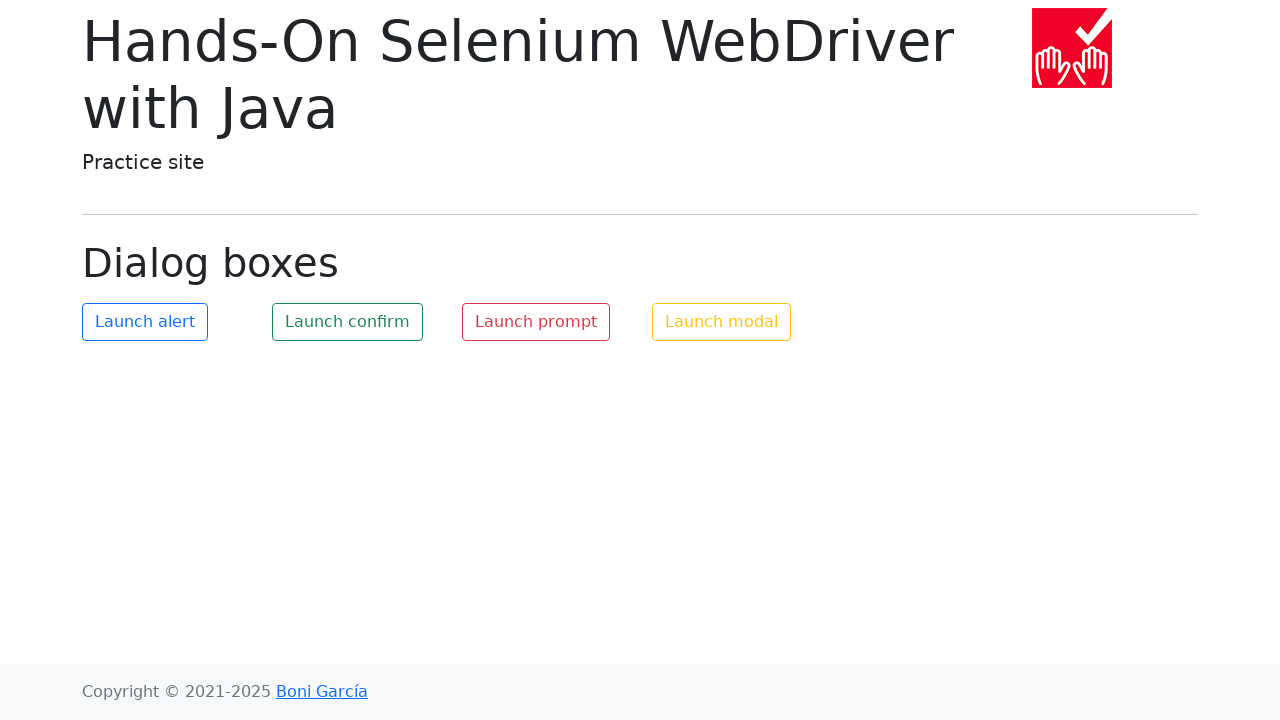

Waited for dialog boxes page to load
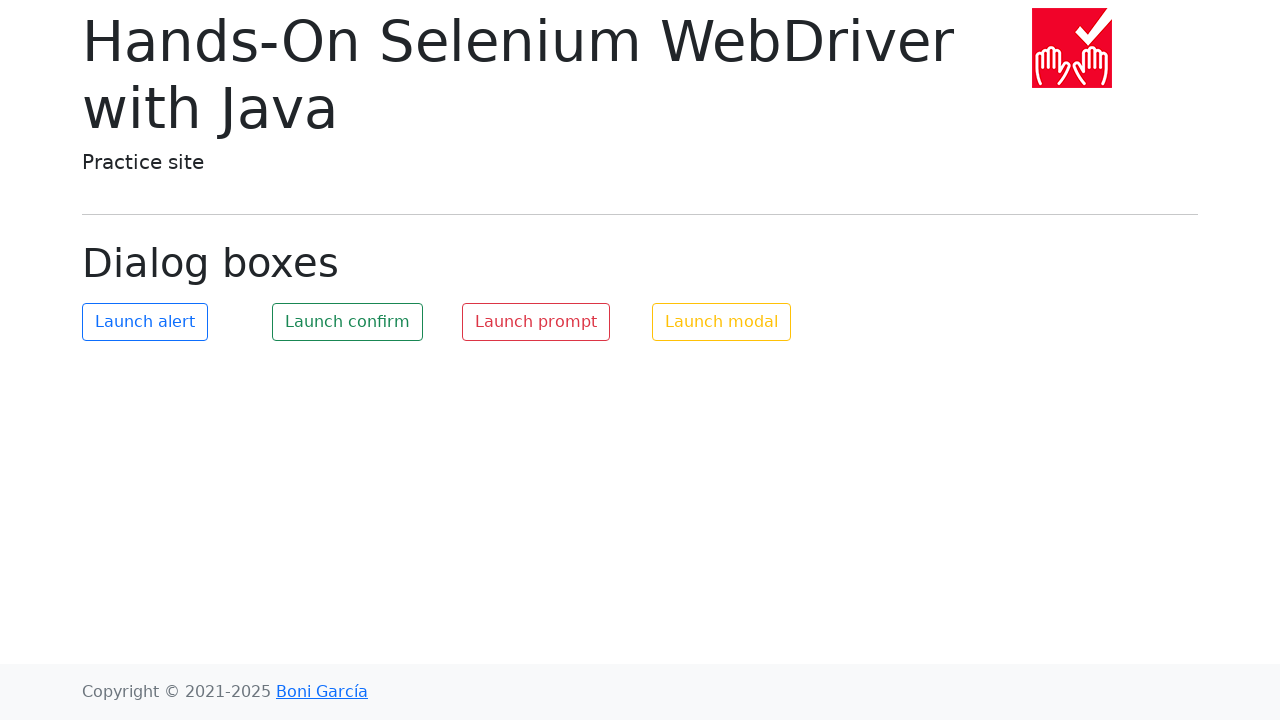

Verified copyright text 'Copyright © 2021-2025 Boni García' is visible in footer
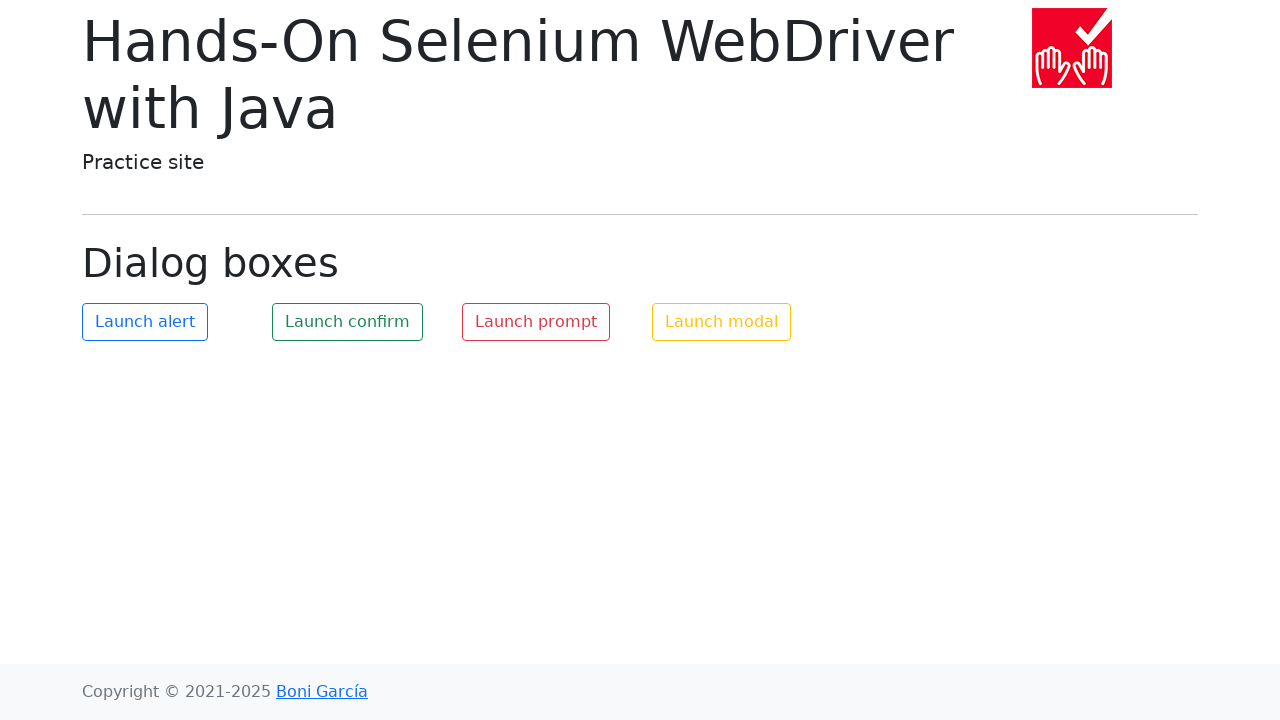

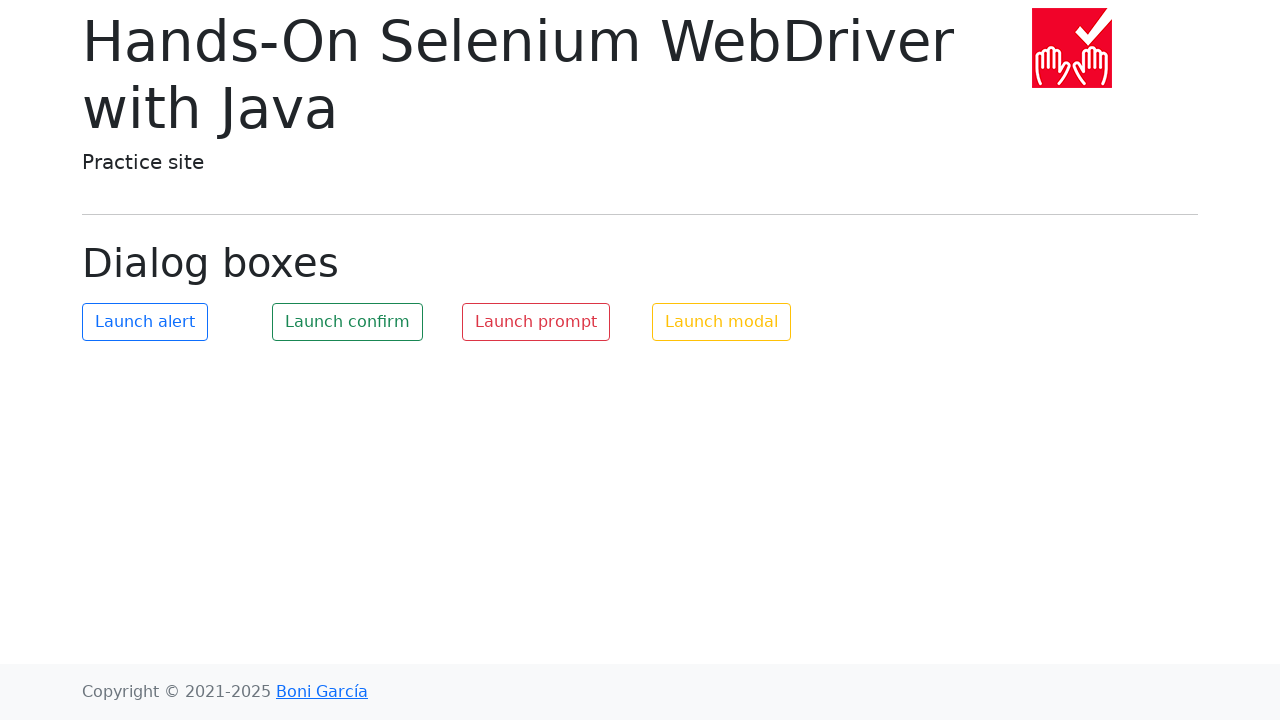